Navigates to the NFL teams page, extracts team roster URLs, then visits a team's roster page and verifies that the roster table with player information is displayed.

Starting URL: https://www.nfl.com/teams

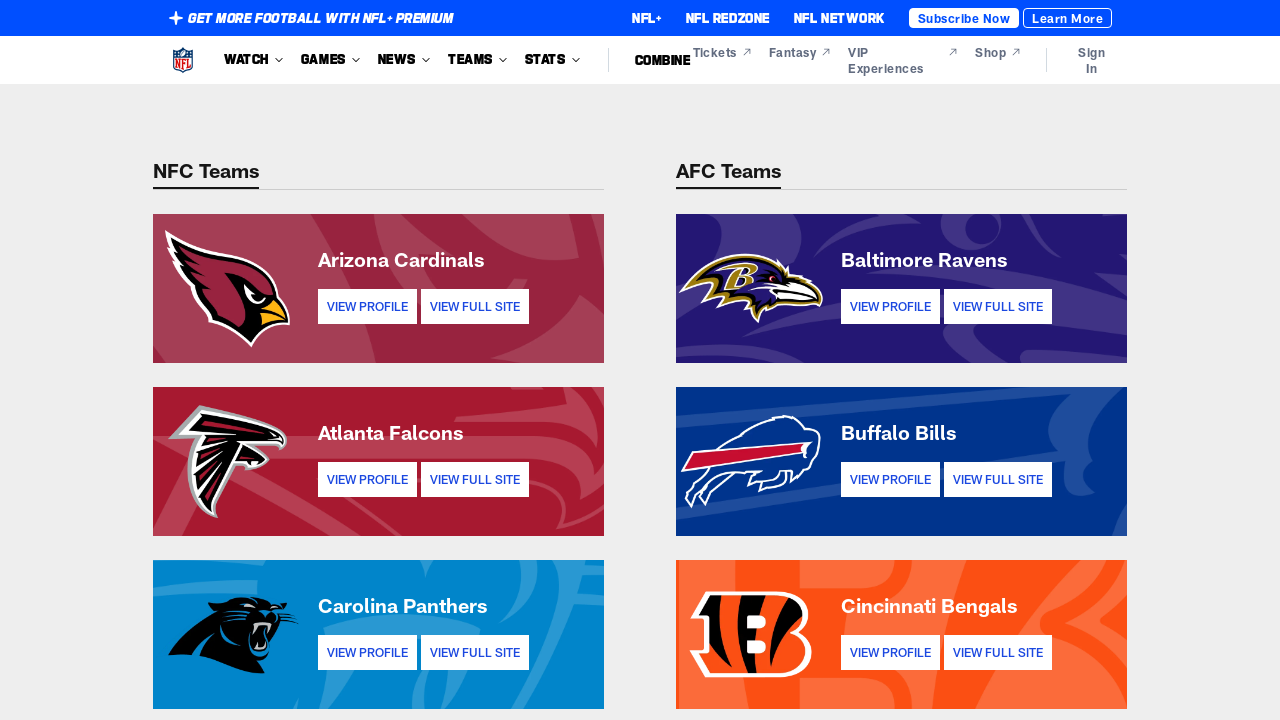

Waited for team sections to load on the teams page
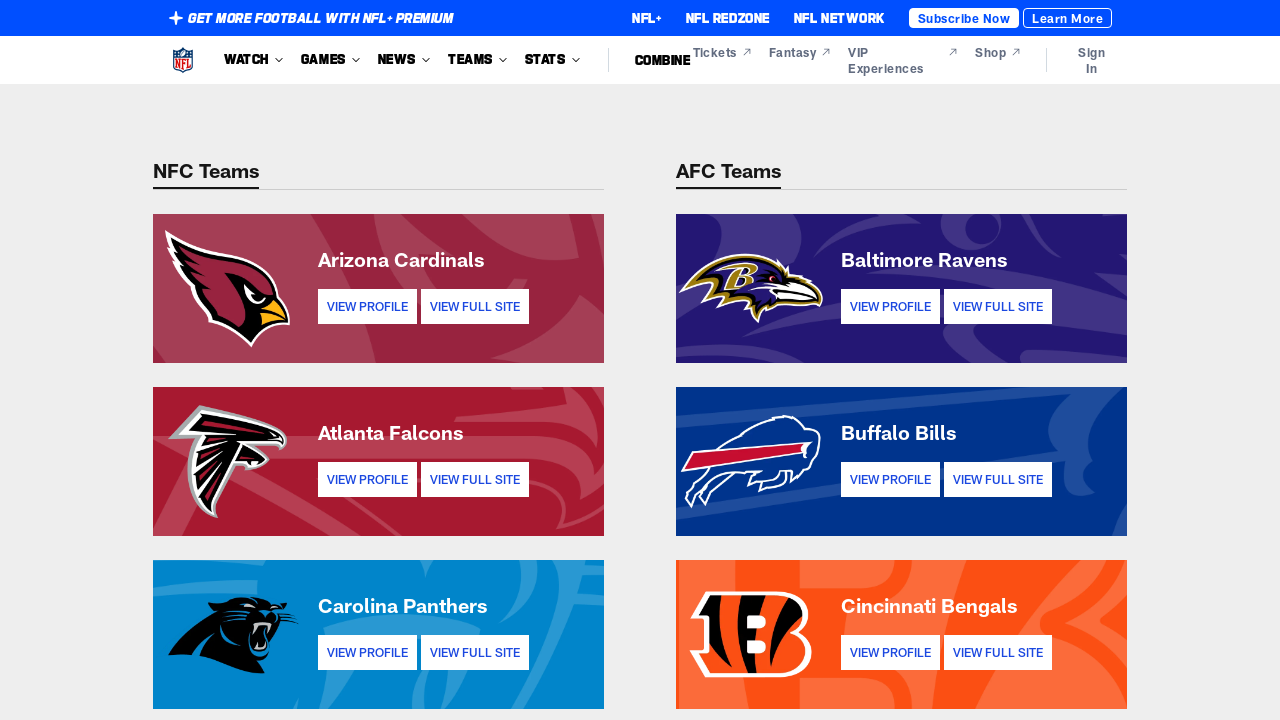

Extracted all team section elements
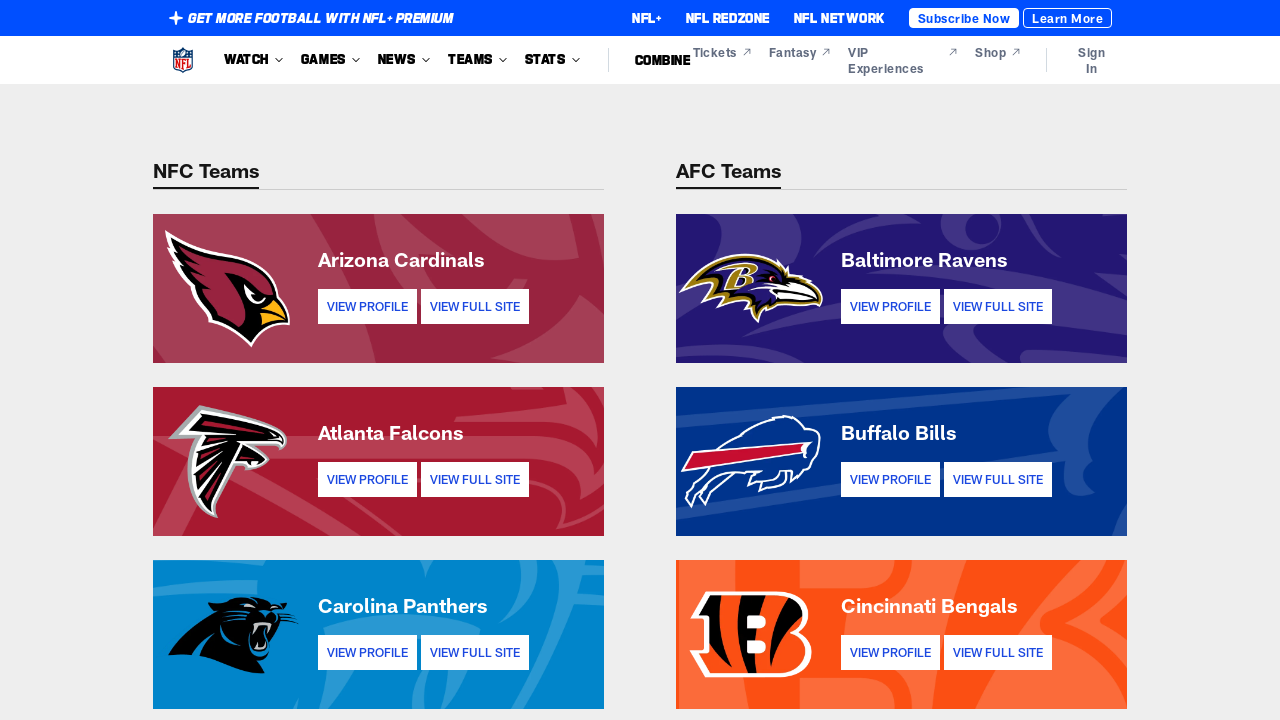

Verified that team sections are displayed
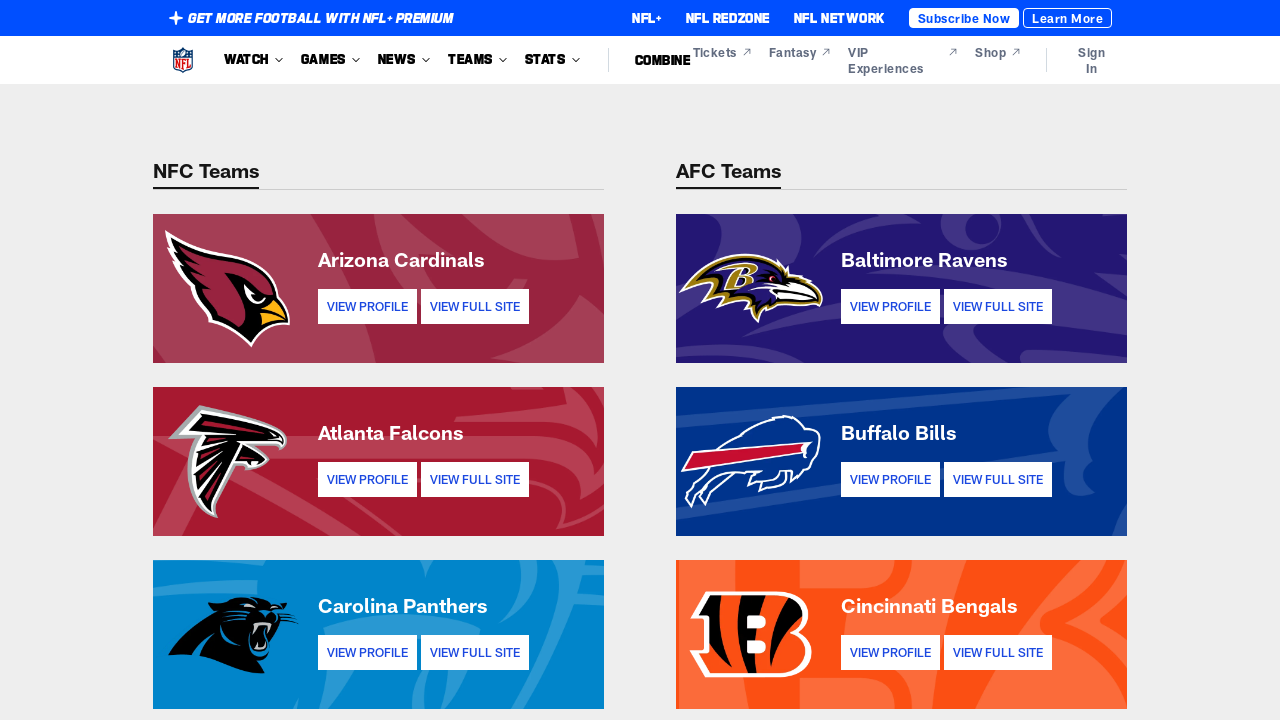

Retrieved the first team section
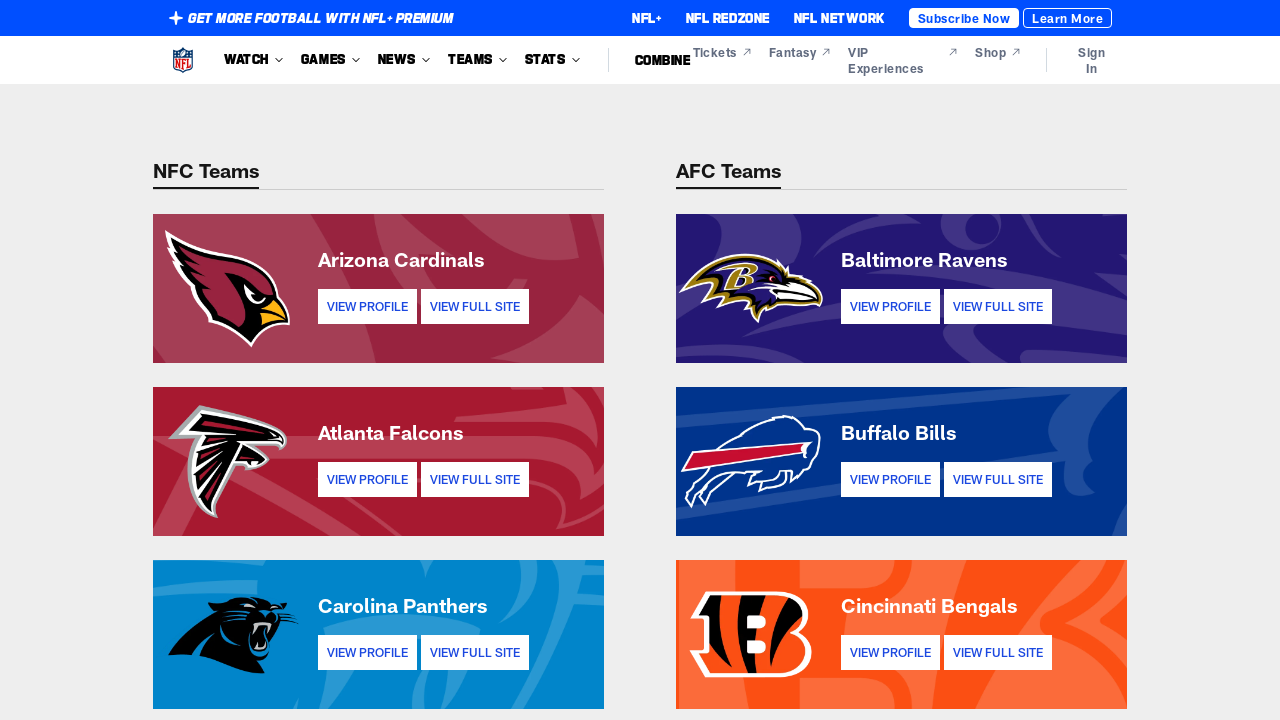

Found the first team's profile link
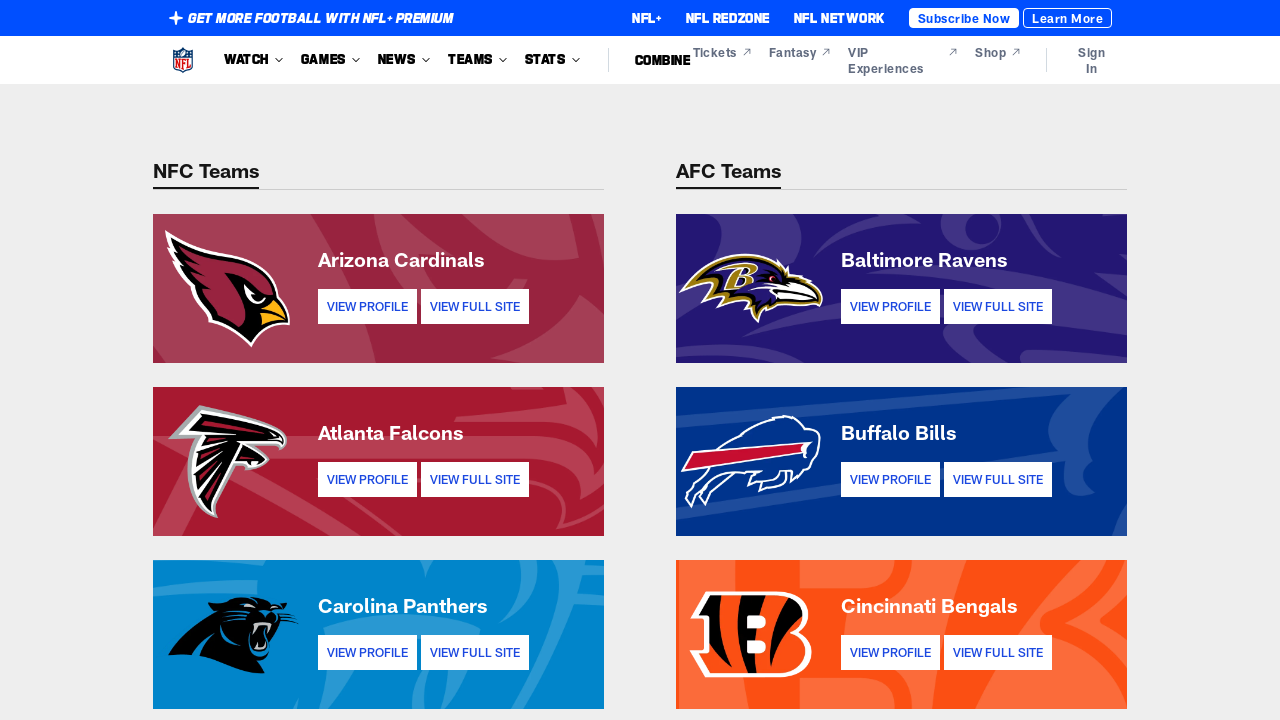

Extracted the team profile URL attribute
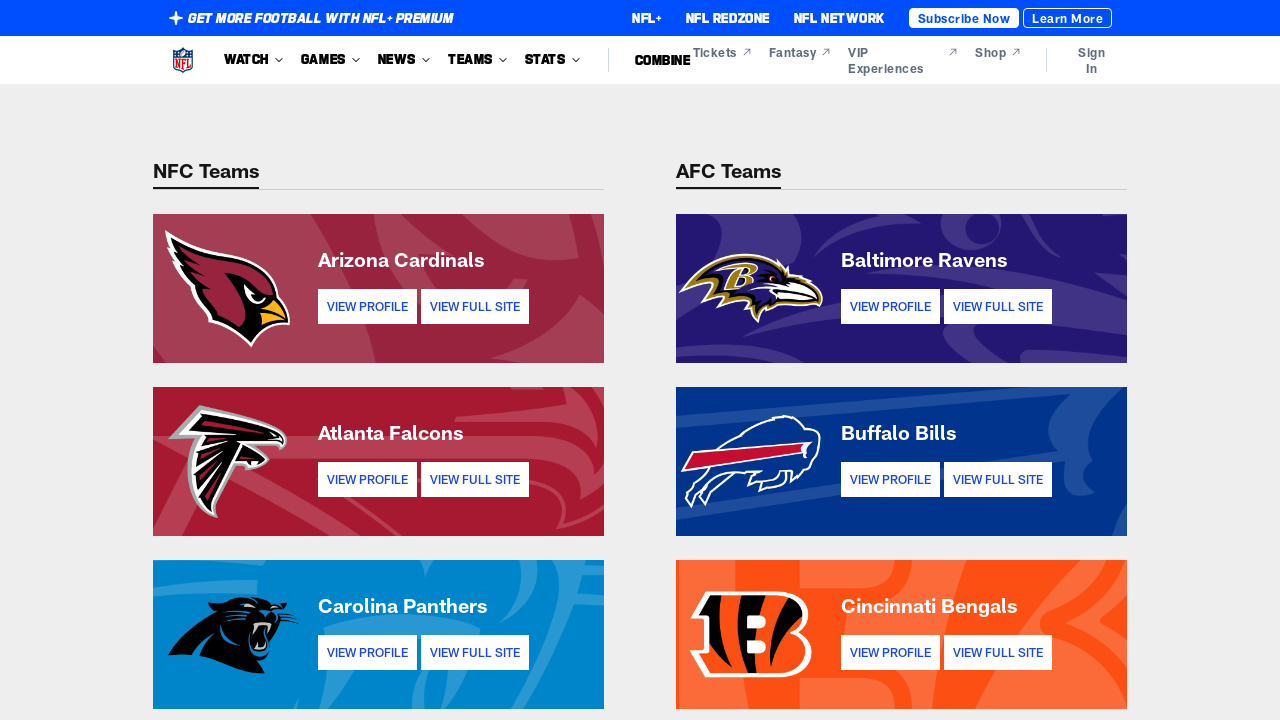

Constructed the team roster URL
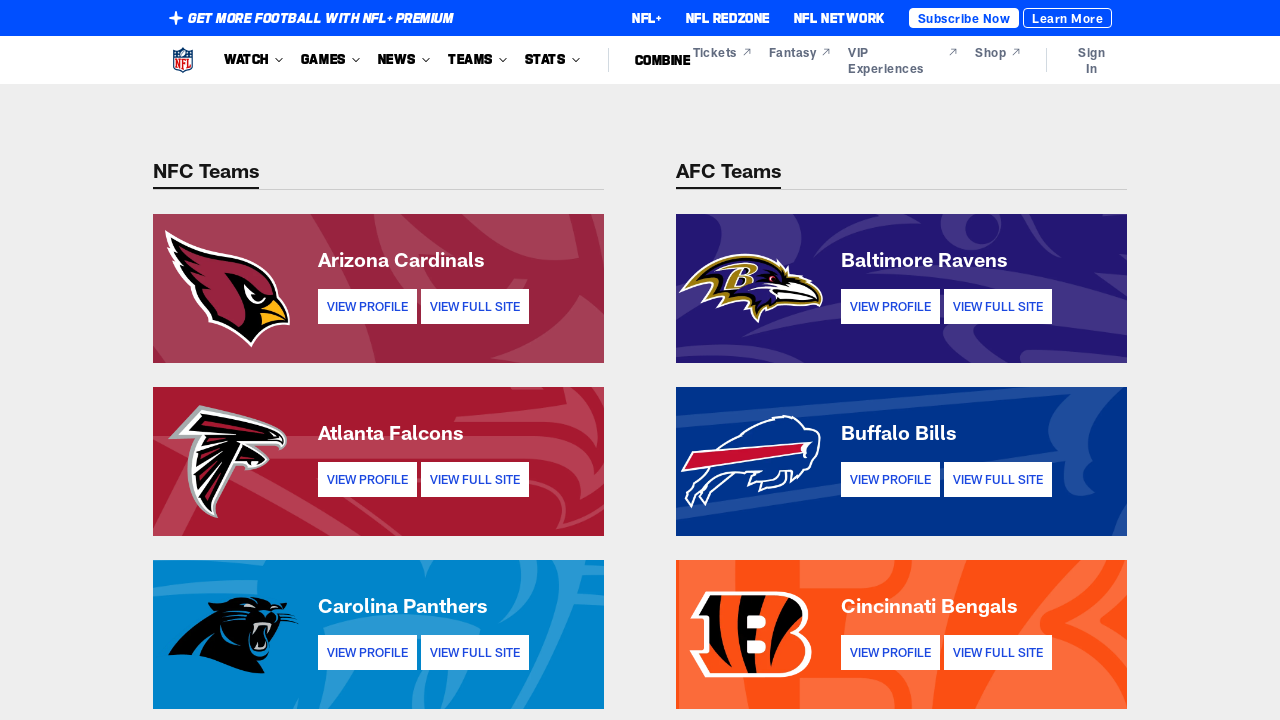

Navigated to the first team's roster page
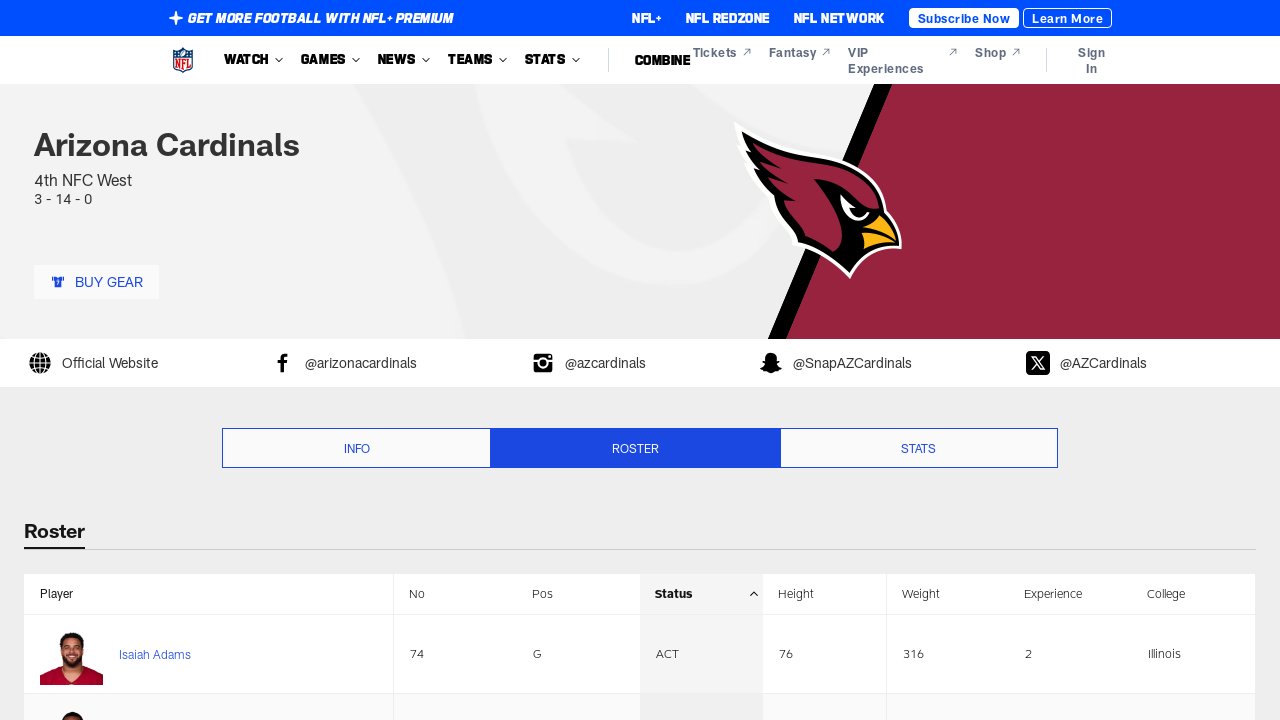

Waited for roster page DOM content to load
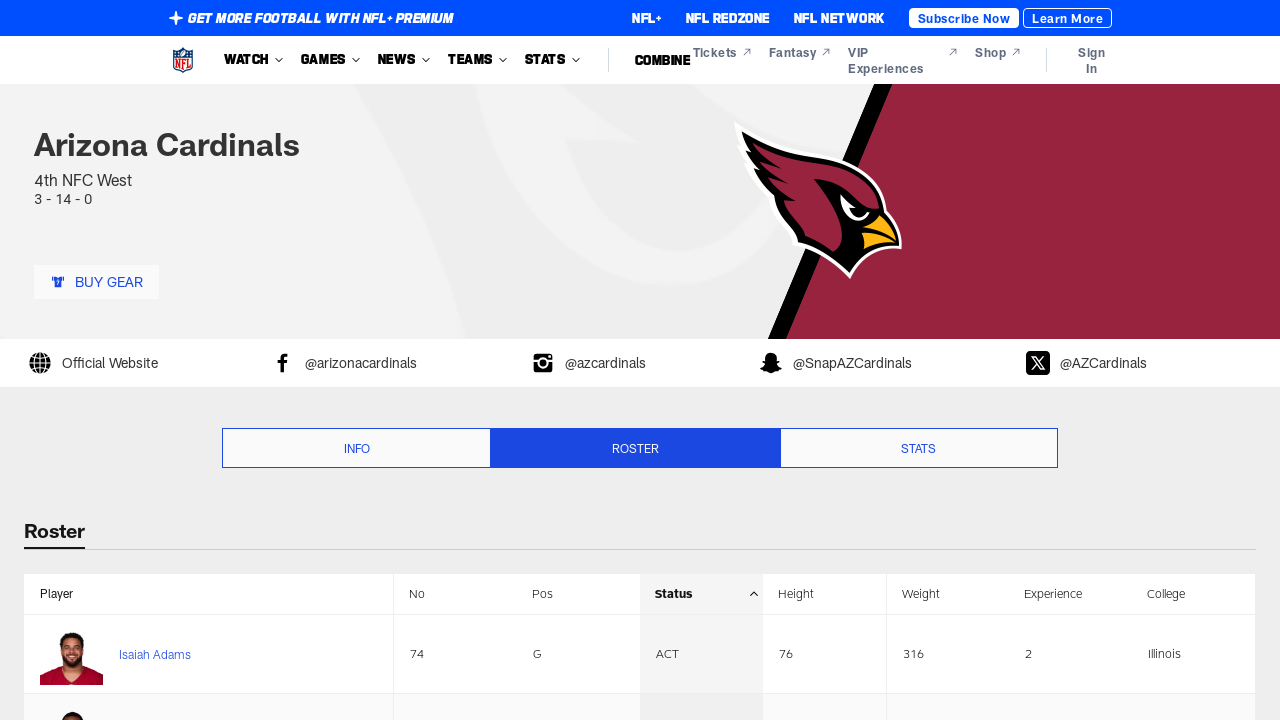

Waited for roster table rows to load
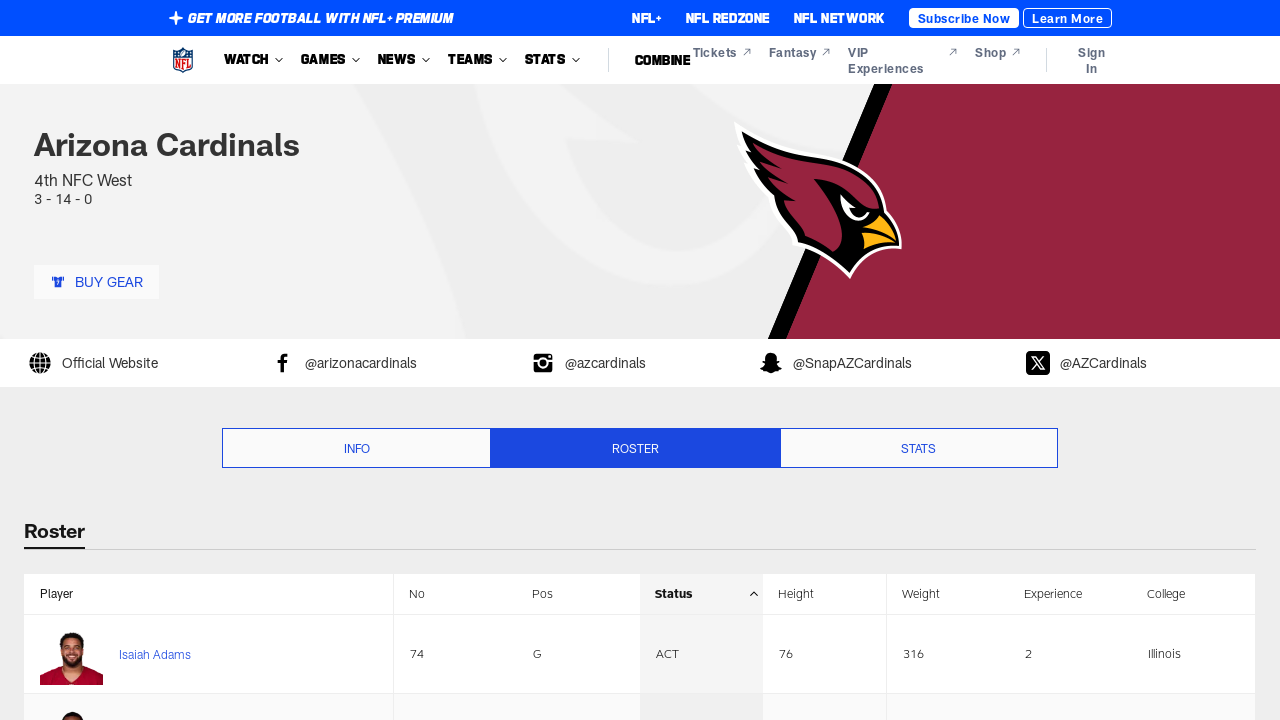

Extracted all player rows from roster table
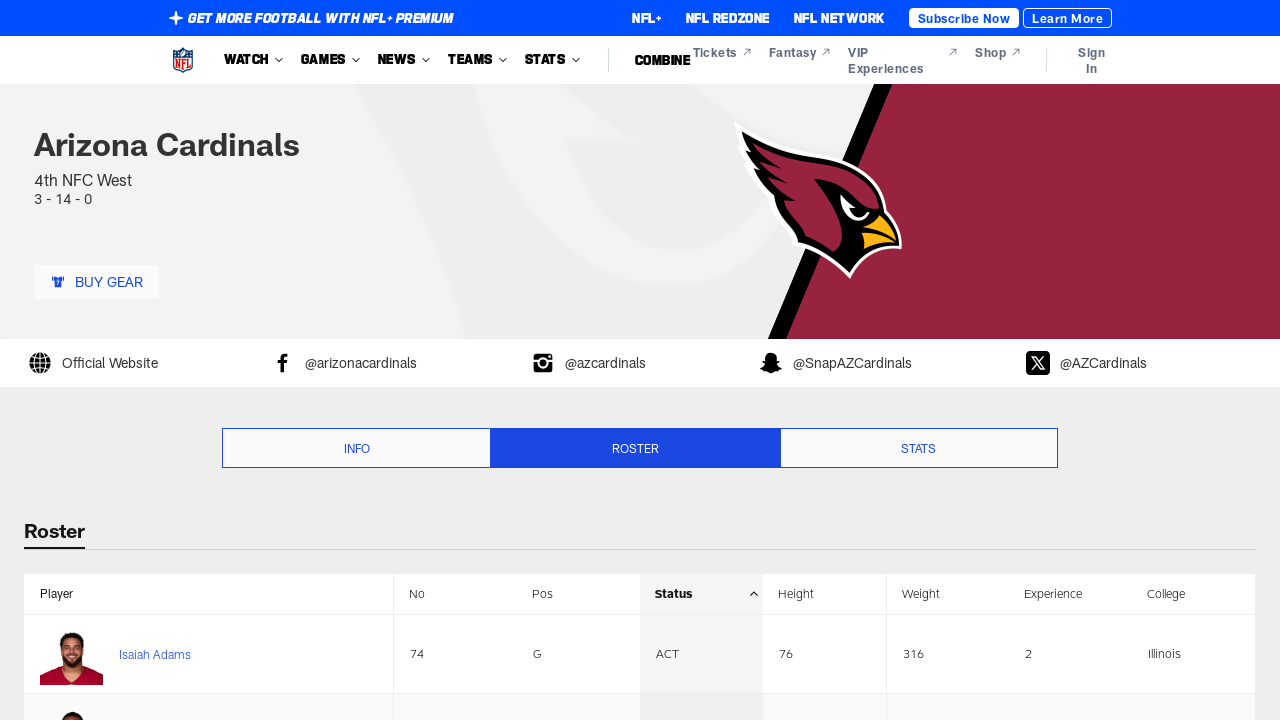

Verified that players are displayed in the roster table
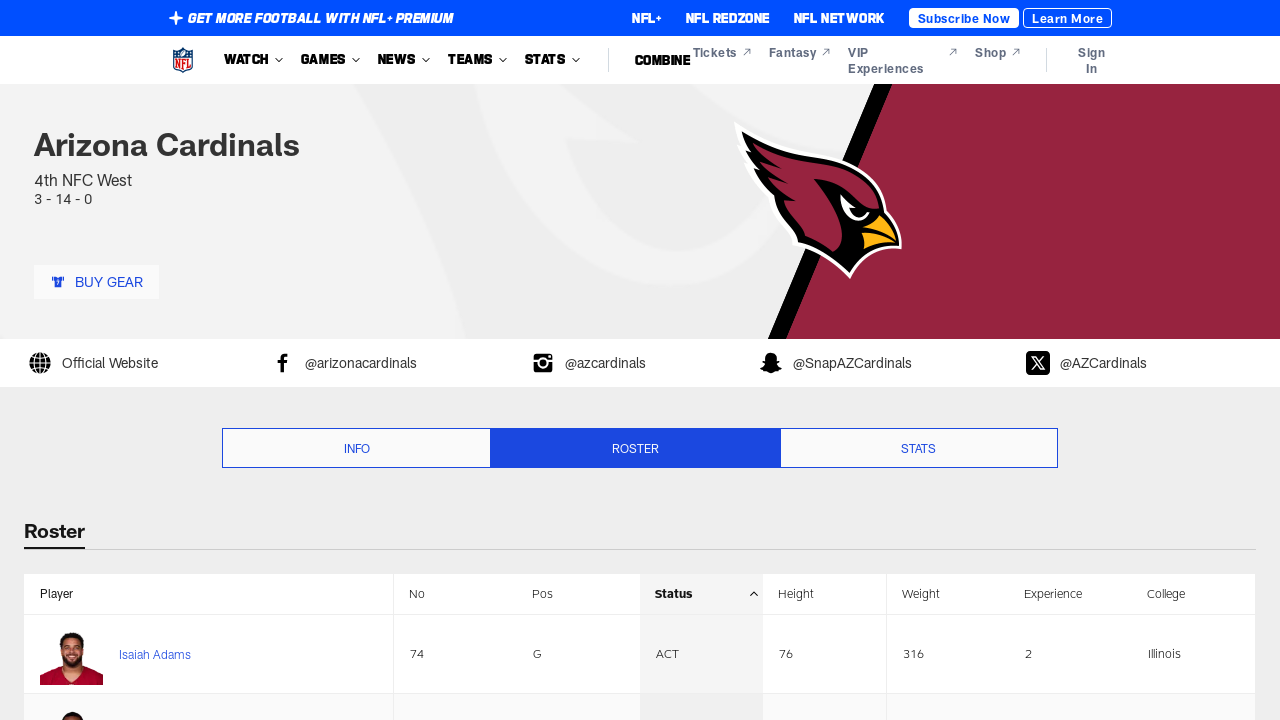

Retrieved the first player name element
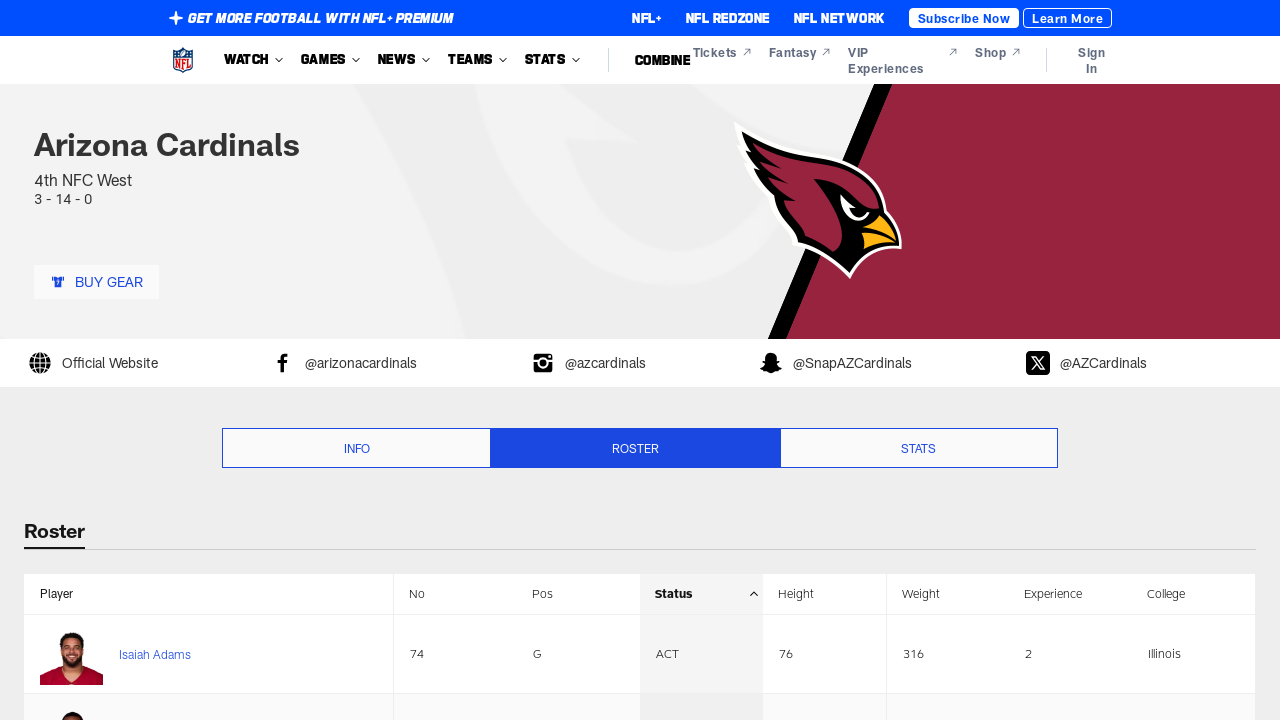

Verified that player name element exists in the roster
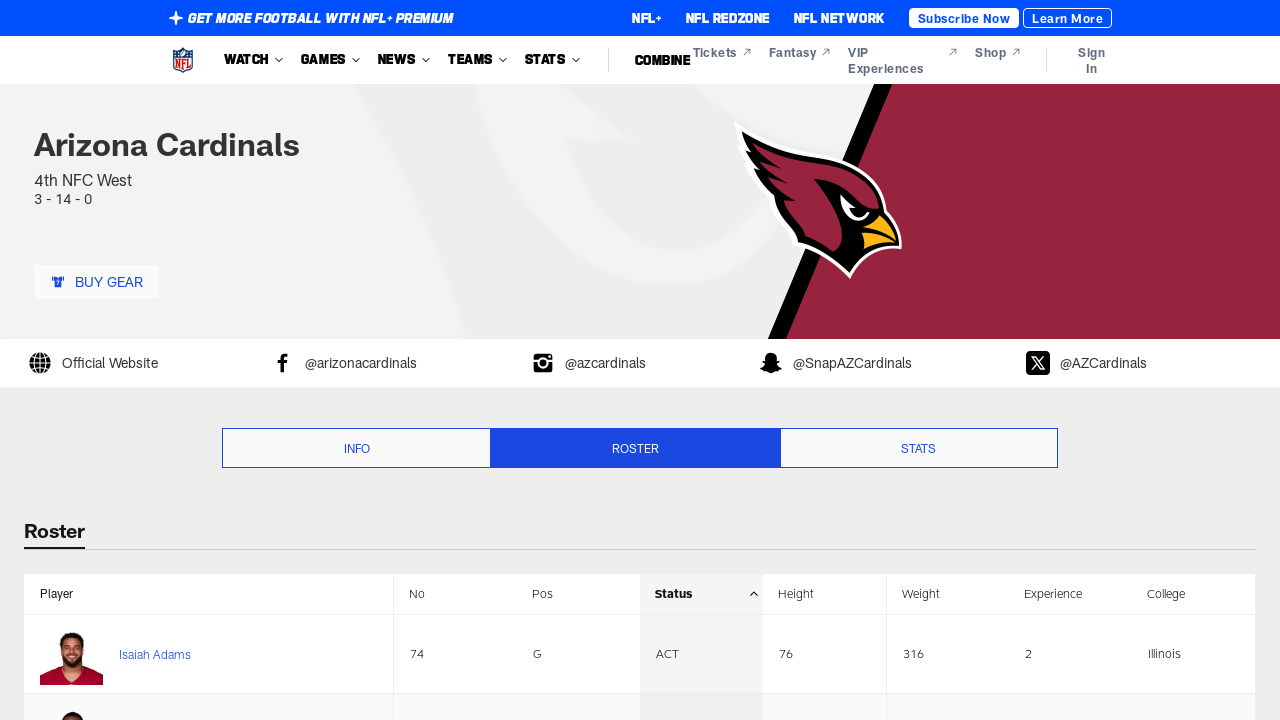

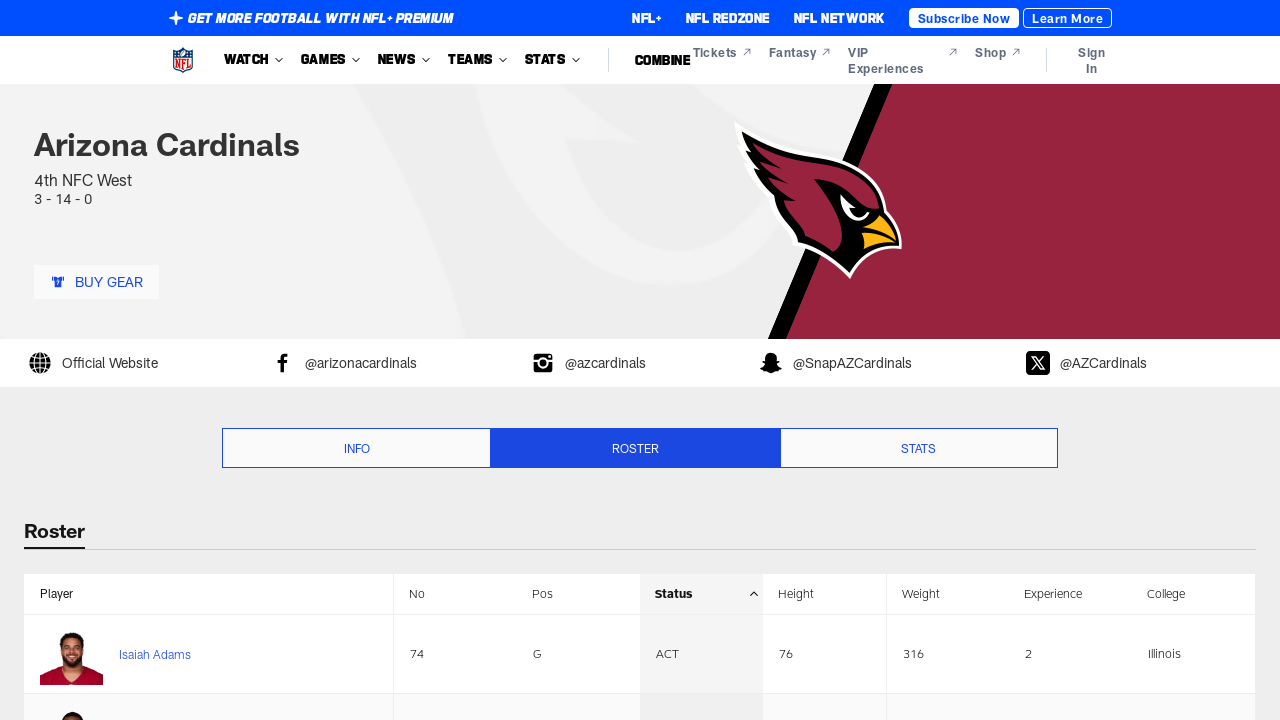